Navigates to the LambdaTest ecommerce playground website and verifies that the URL contains "lambdatest"

Starting URL: https://ecommerce-playground.lambdatest.io/

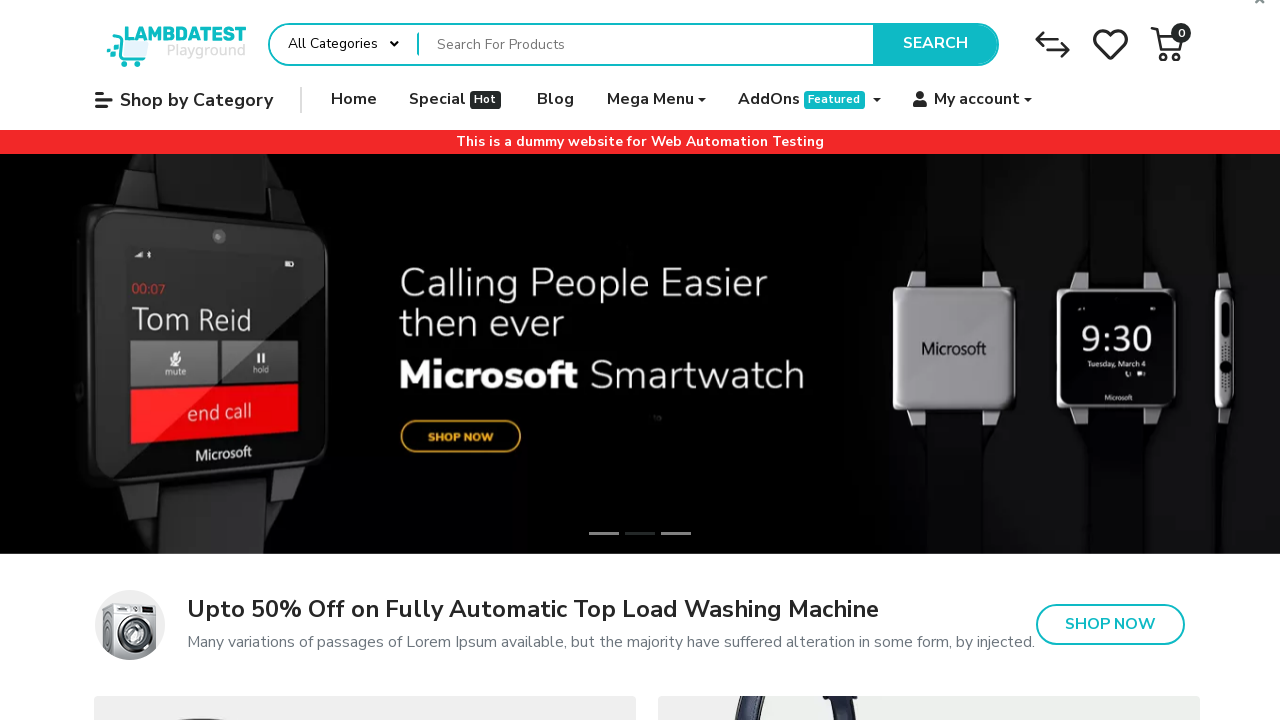

Navigated to LambdaTest ecommerce playground website
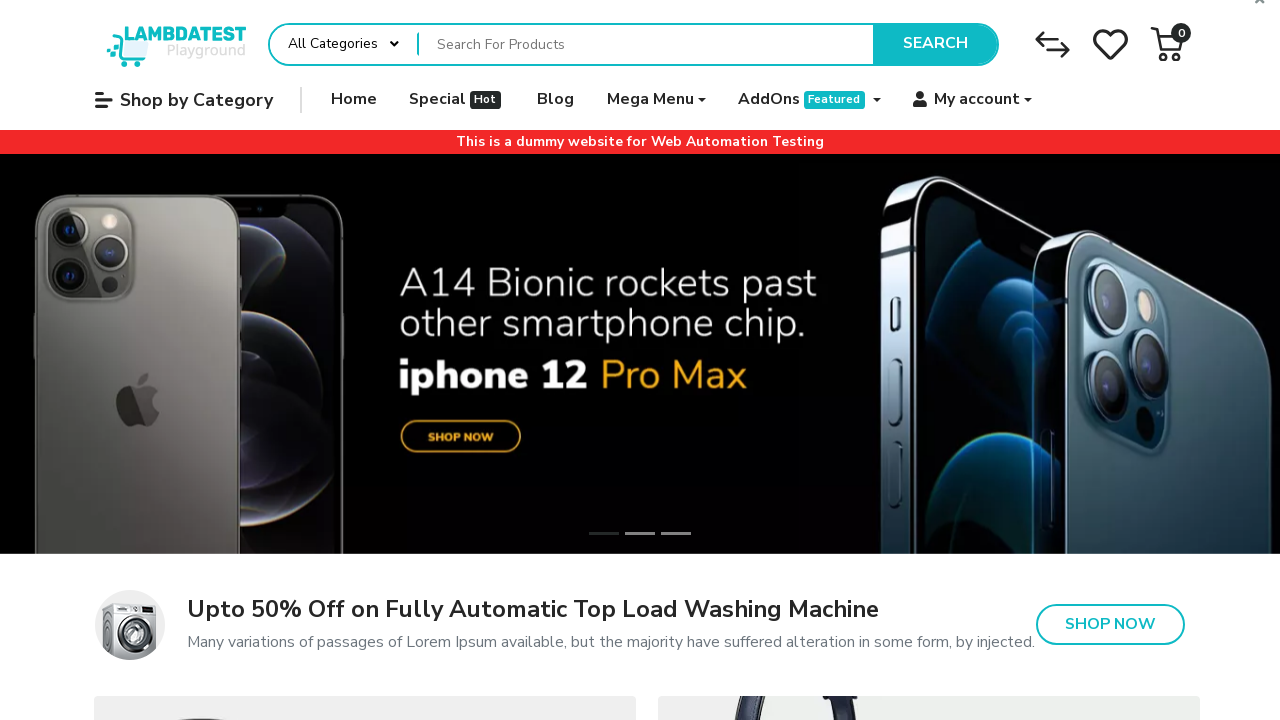

Verified that the current URL contains 'lambdatest'
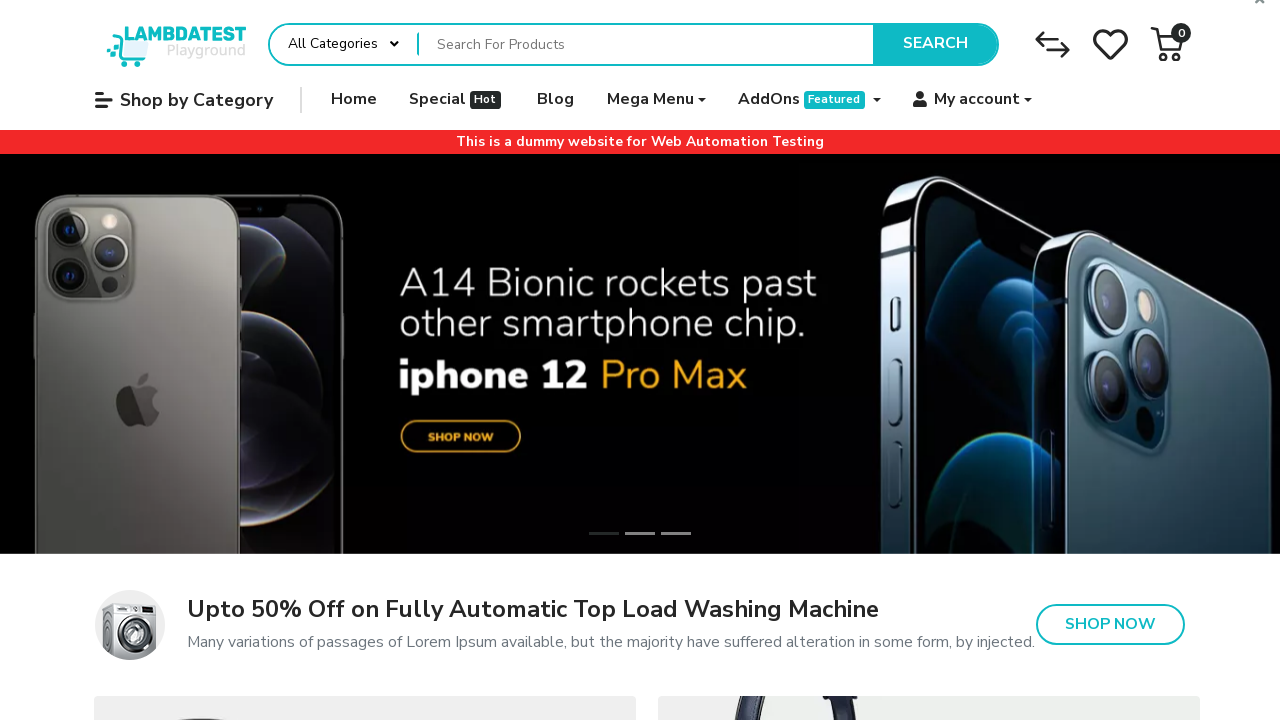

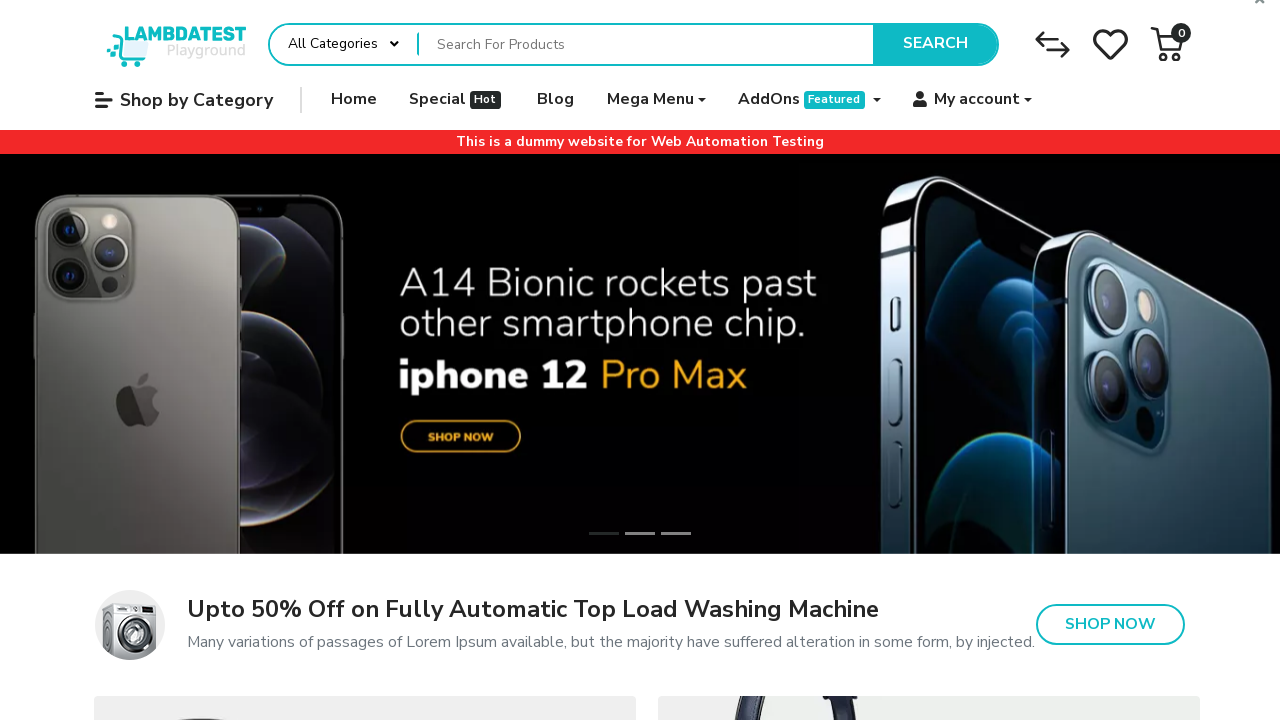